Tests e-commerce shopping flow by searching for products containing "ca", finding and adding Cashews to cart, then proceeding through checkout to place an order.

Starting URL: https://rahulshettyacademy.com/seleniumPractise/#/

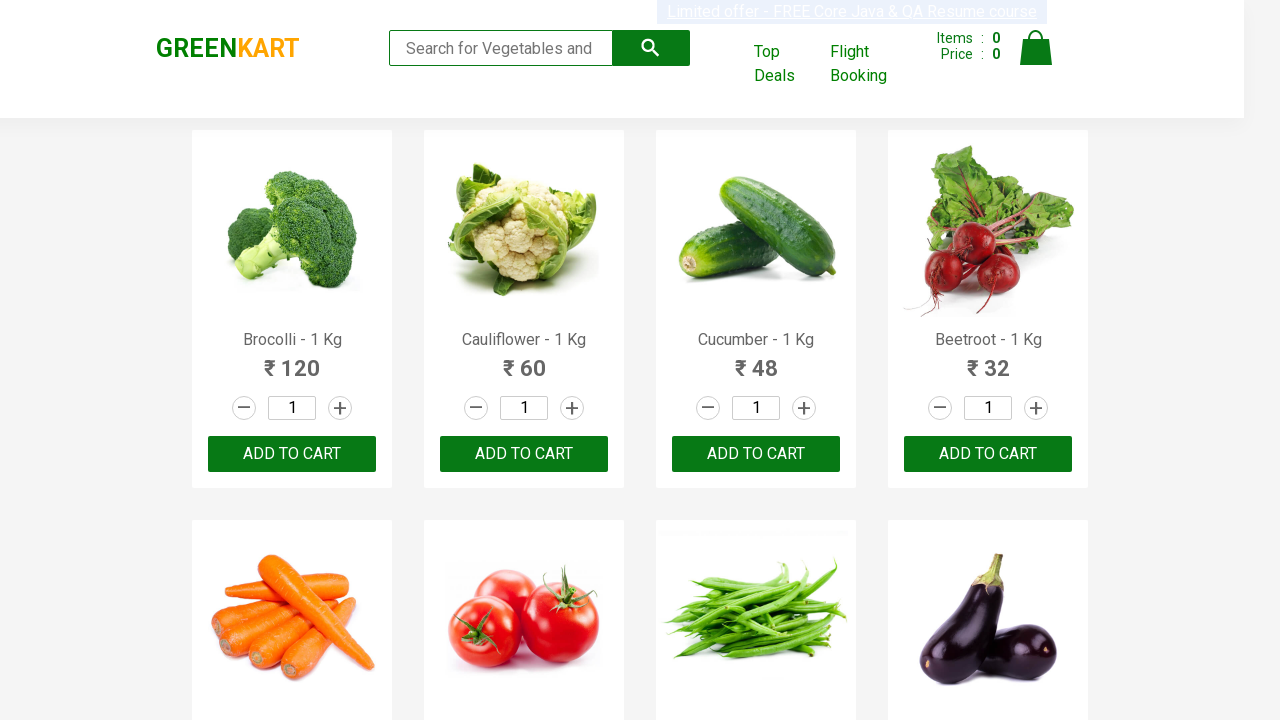

Filled search field with 'ca' to find products on .search-keyword
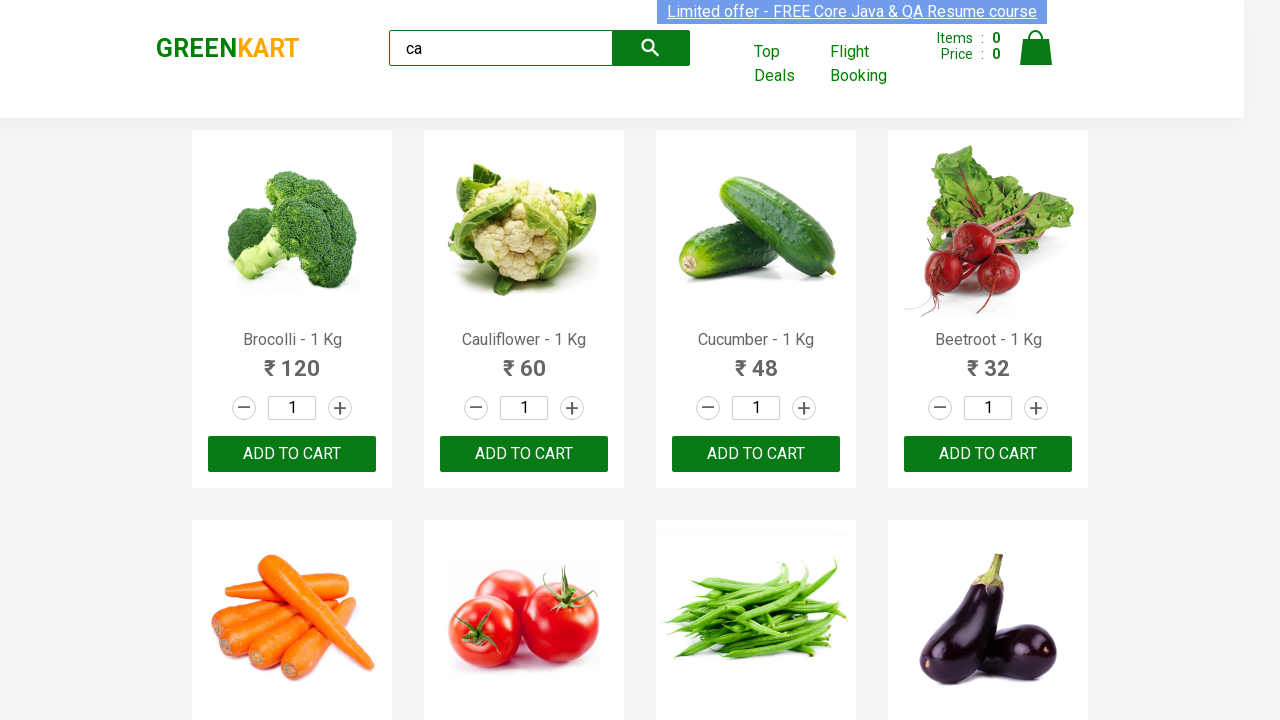

Waited for search results to load
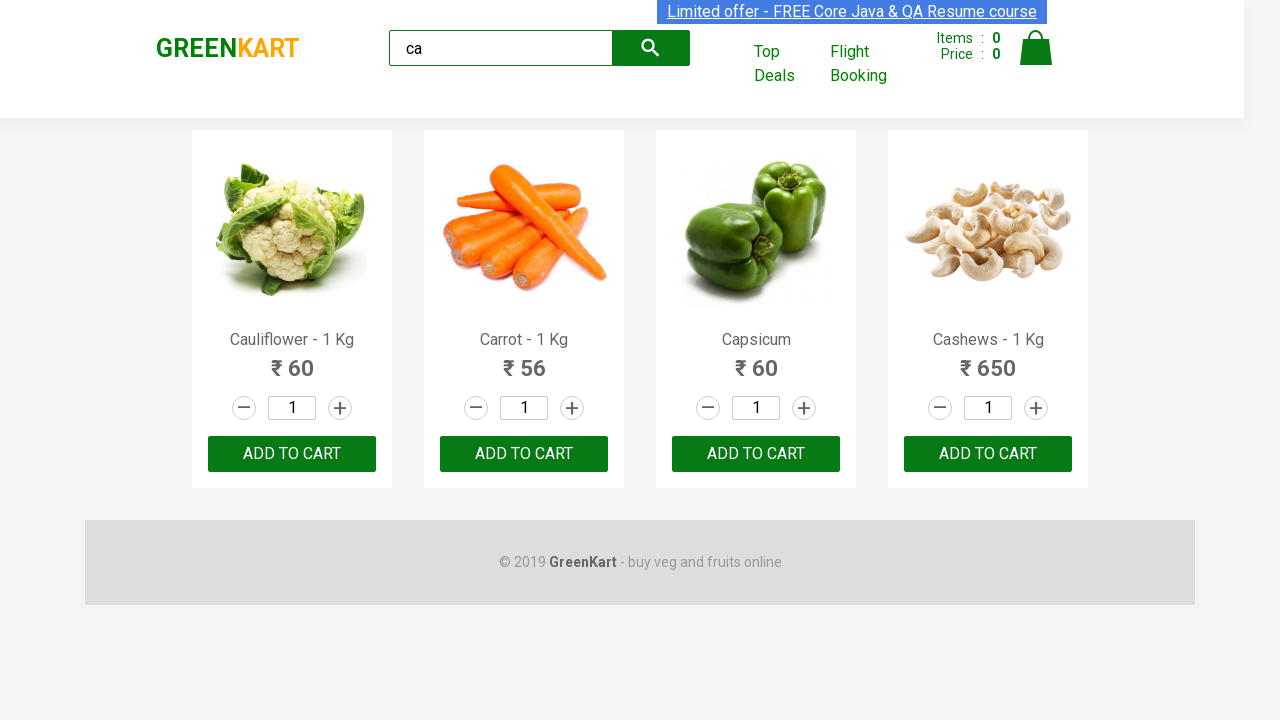

Retrieved all product elements from search results
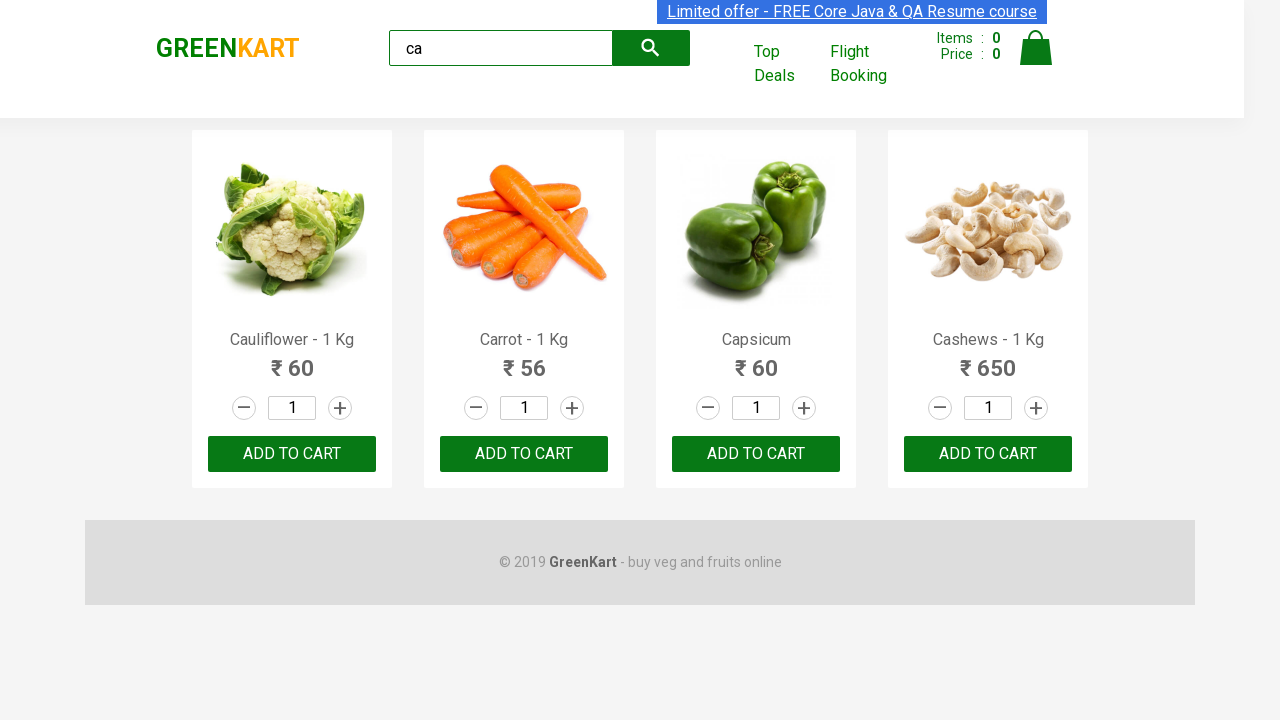

Found Cashews product and clicked 'Add to cart' button at (988, 454) on .products .product >> nth=3 >> button
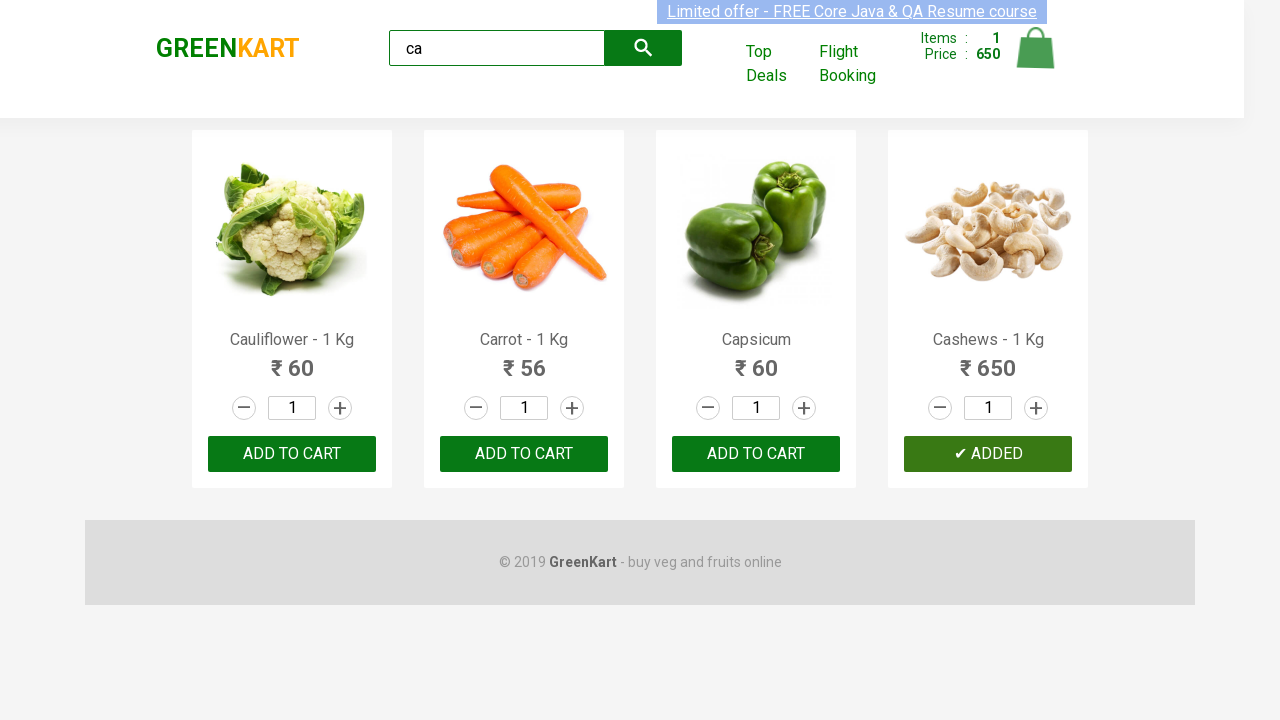

Clicked on cart icon to view shopping cart at (1036, 48) on .cart-icon > img
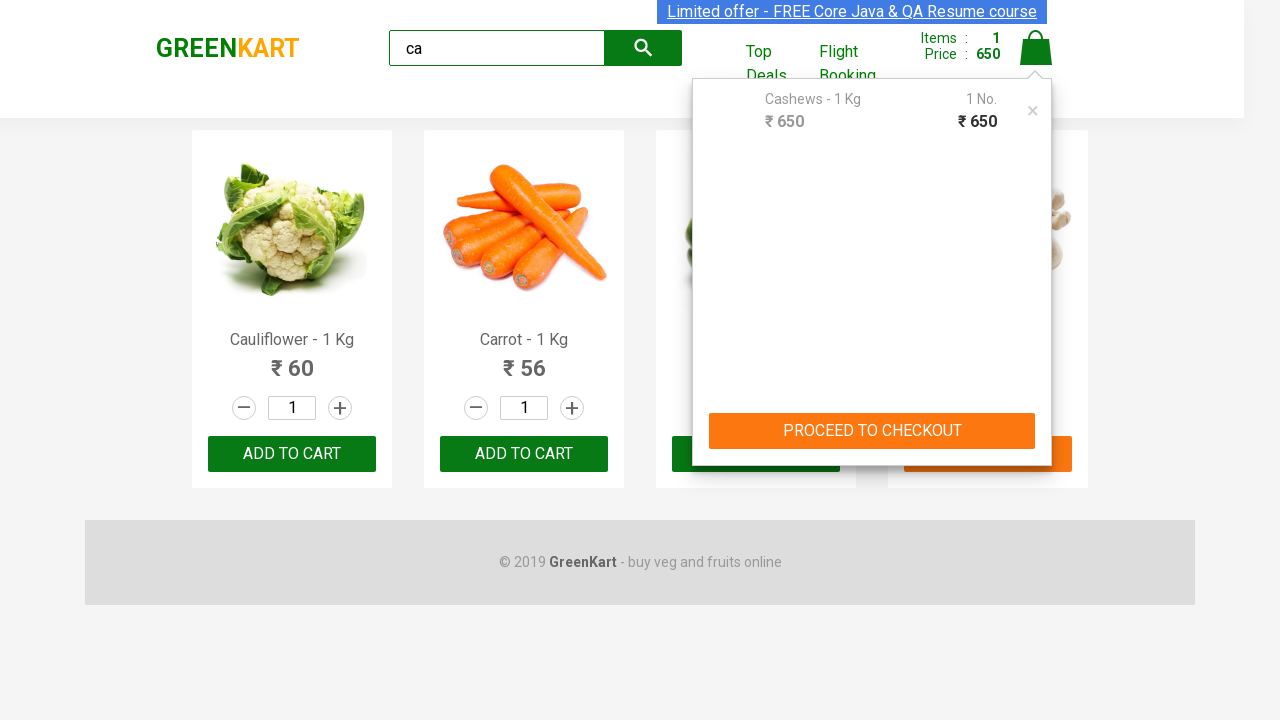

Clicked 'PROCEED TO CHECKOUT' button at (872, 431) on text=PROCEED TO CHECKOUT
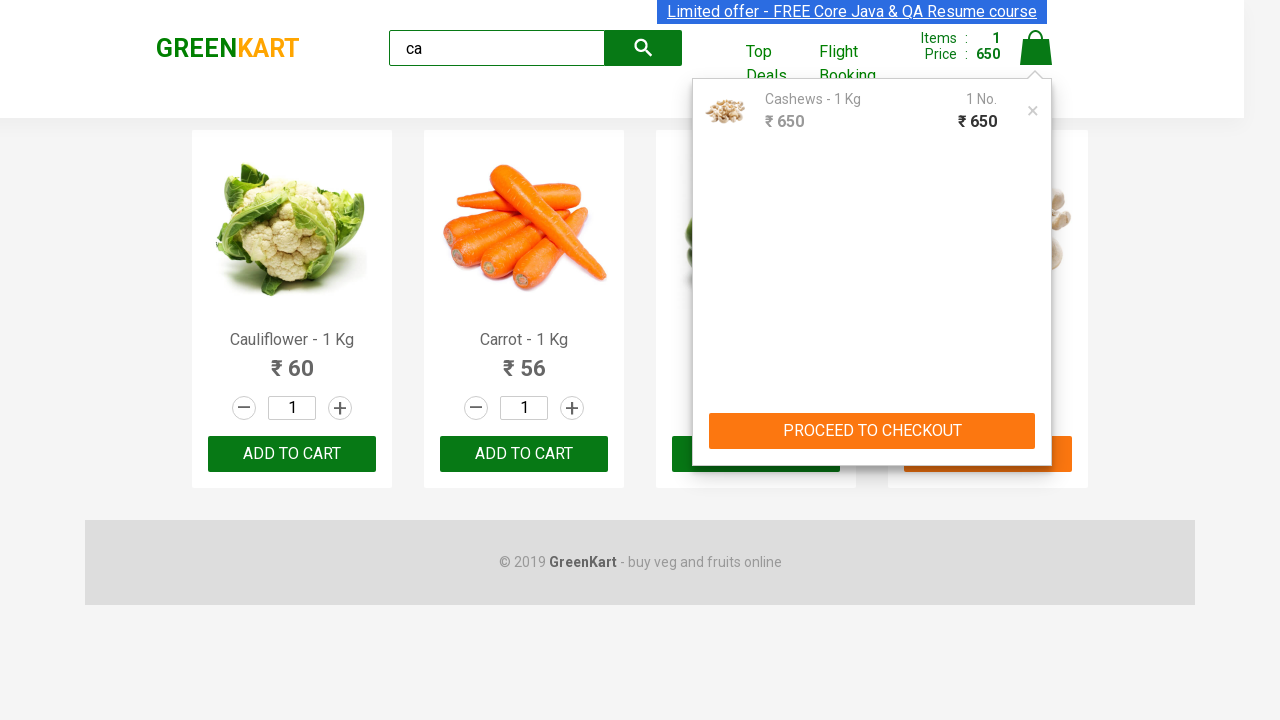

Clicked 'Place Order' button to complete purchase at (1036, 420) on text=Place Order
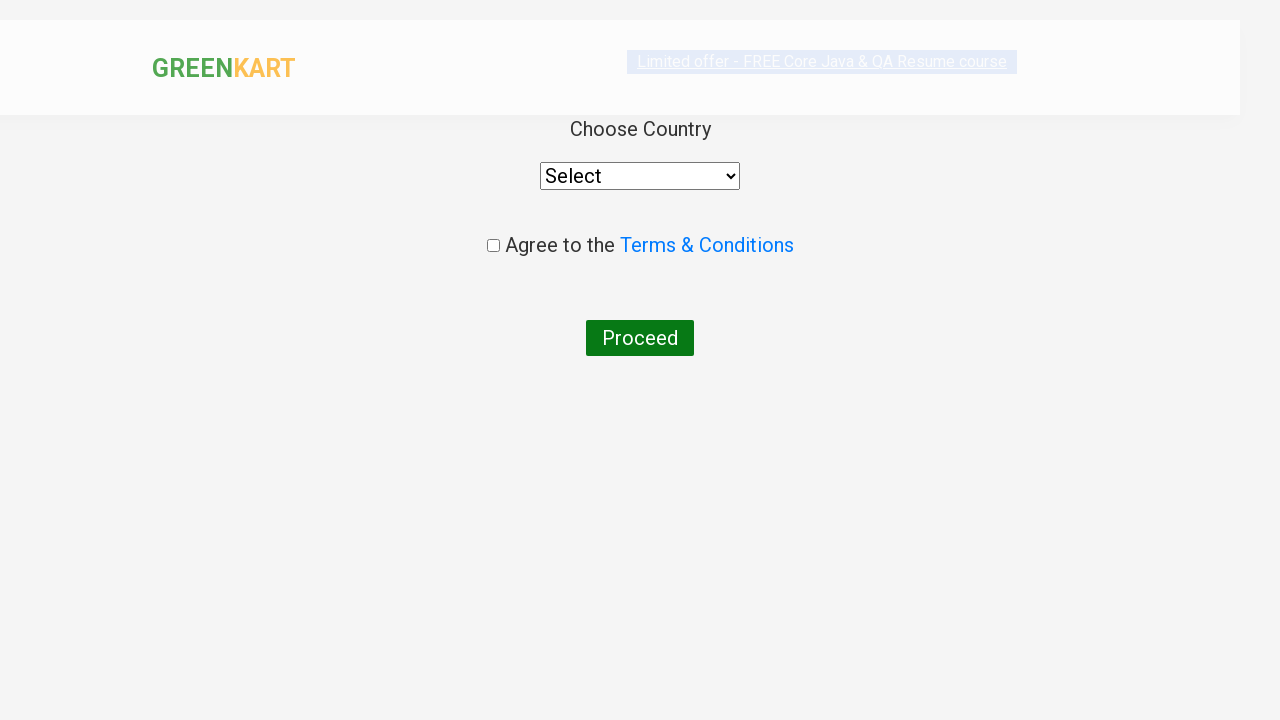

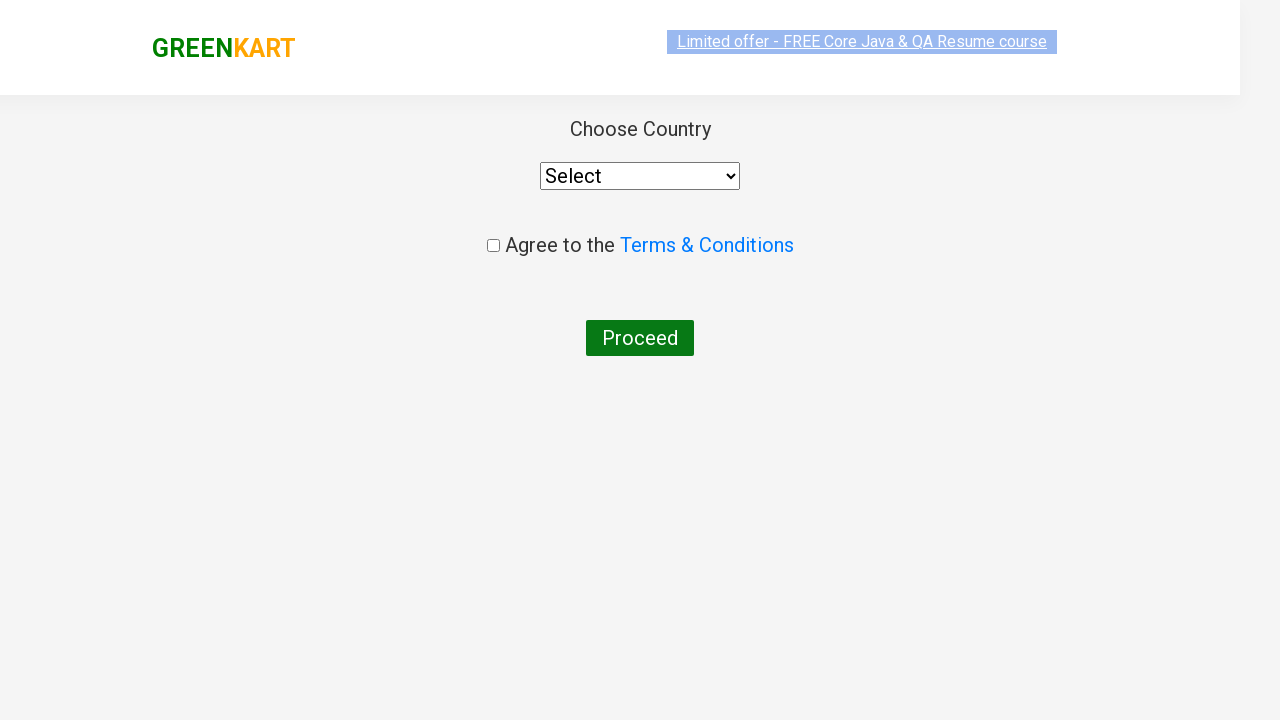